Tests drag and drop functionality on the jQuery UI droppable demo page by dragging an element and dropping it onto a target area

Starting URL: https://jqueryui.com/droppable/

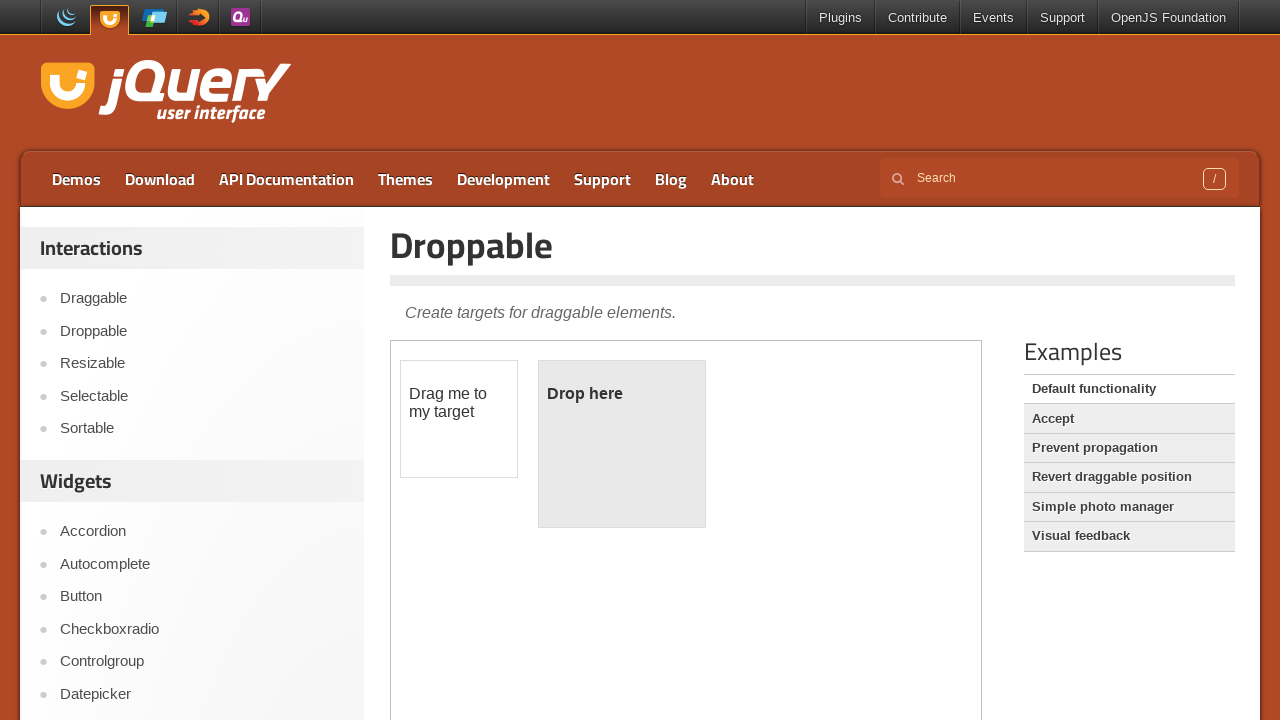

Located the demo iframe containing drag and drop elements
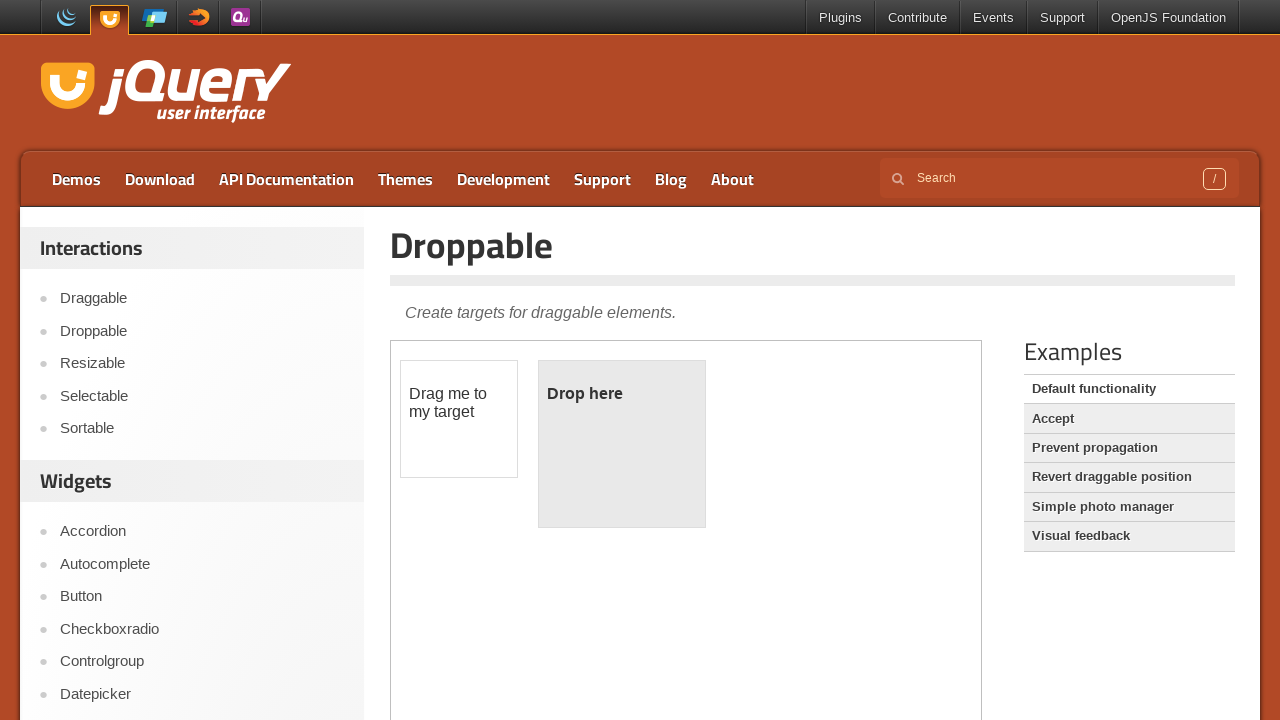

Located the draggable element
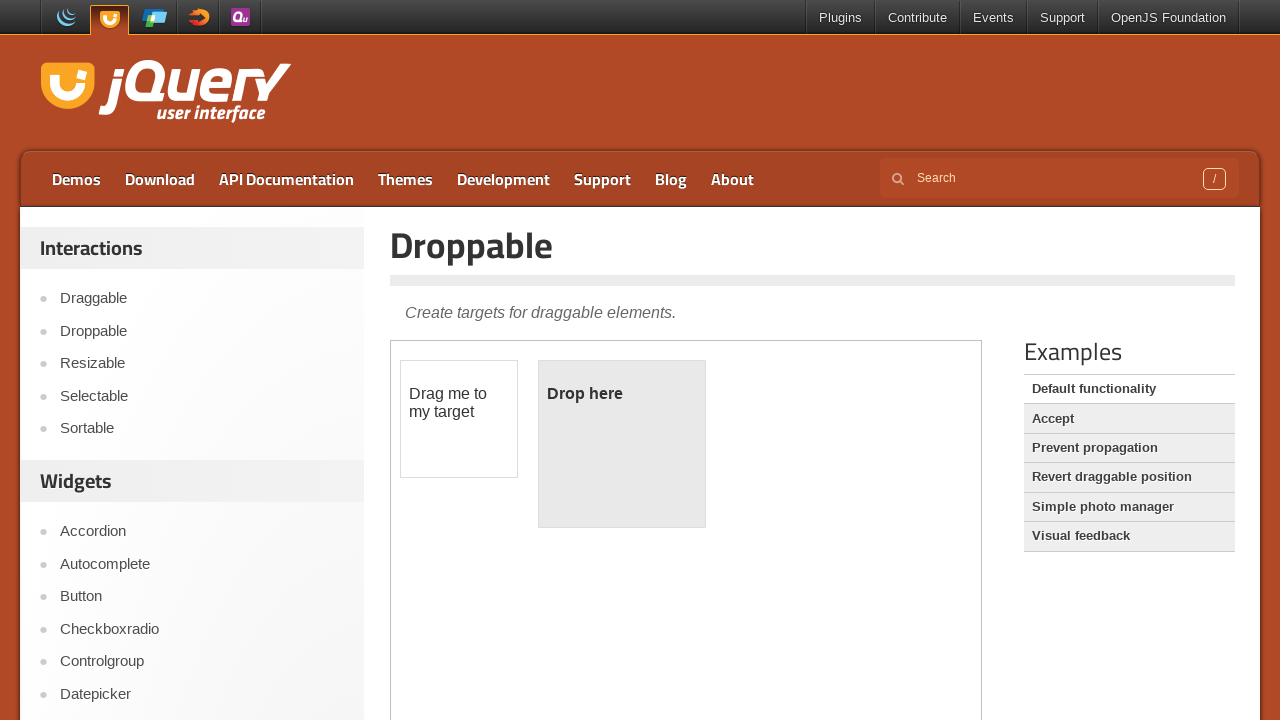

Located the droppable target element
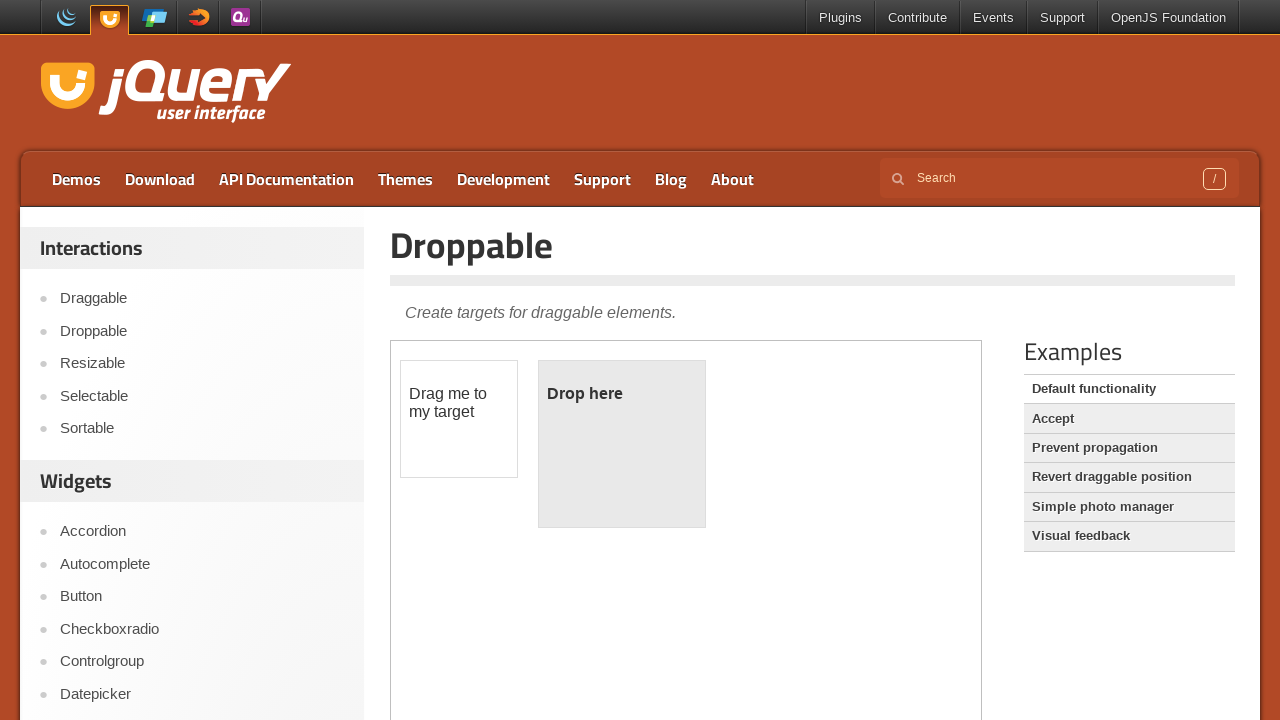

Dragged the draggable element onto the droppable target at (622, 444)
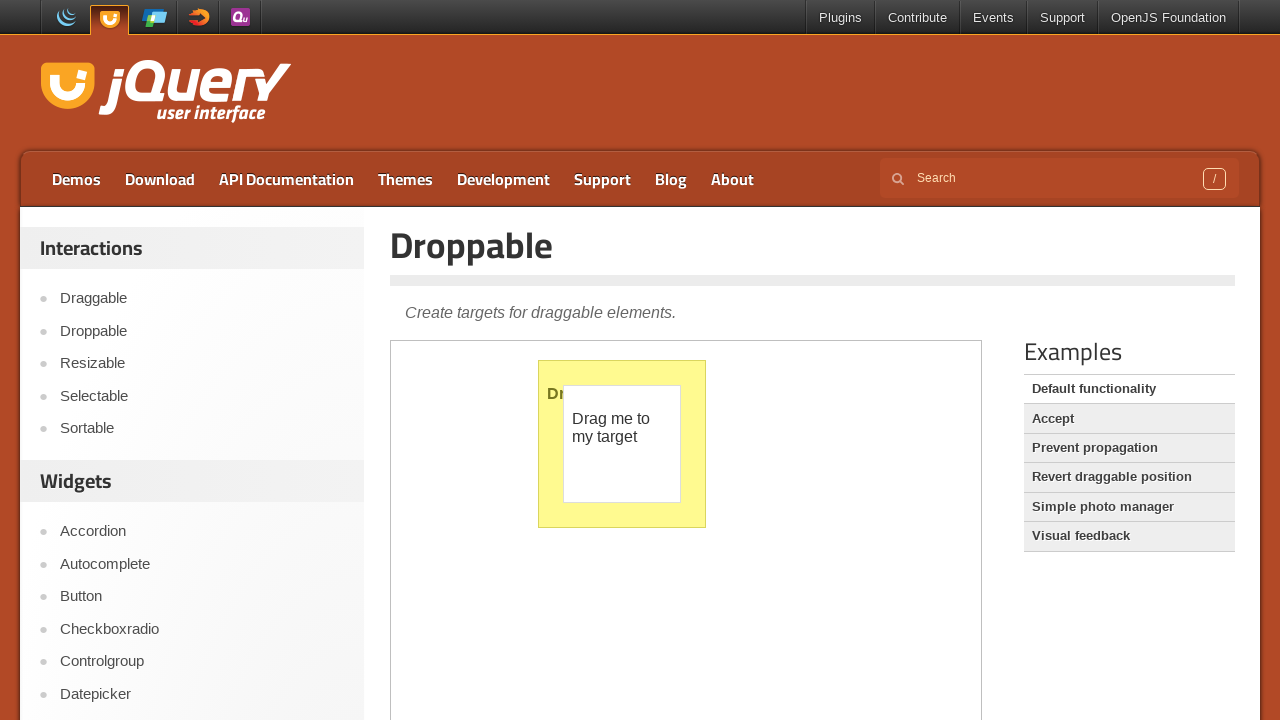

Waited for drag and drop animation to complete
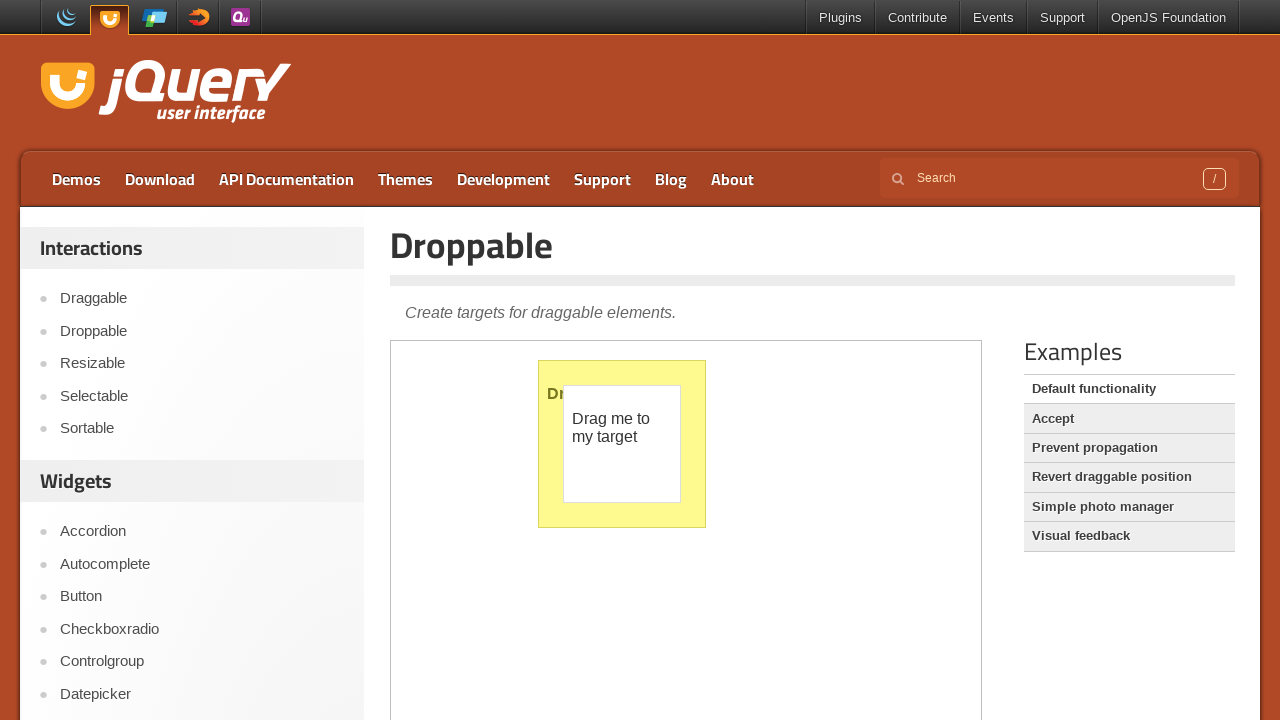

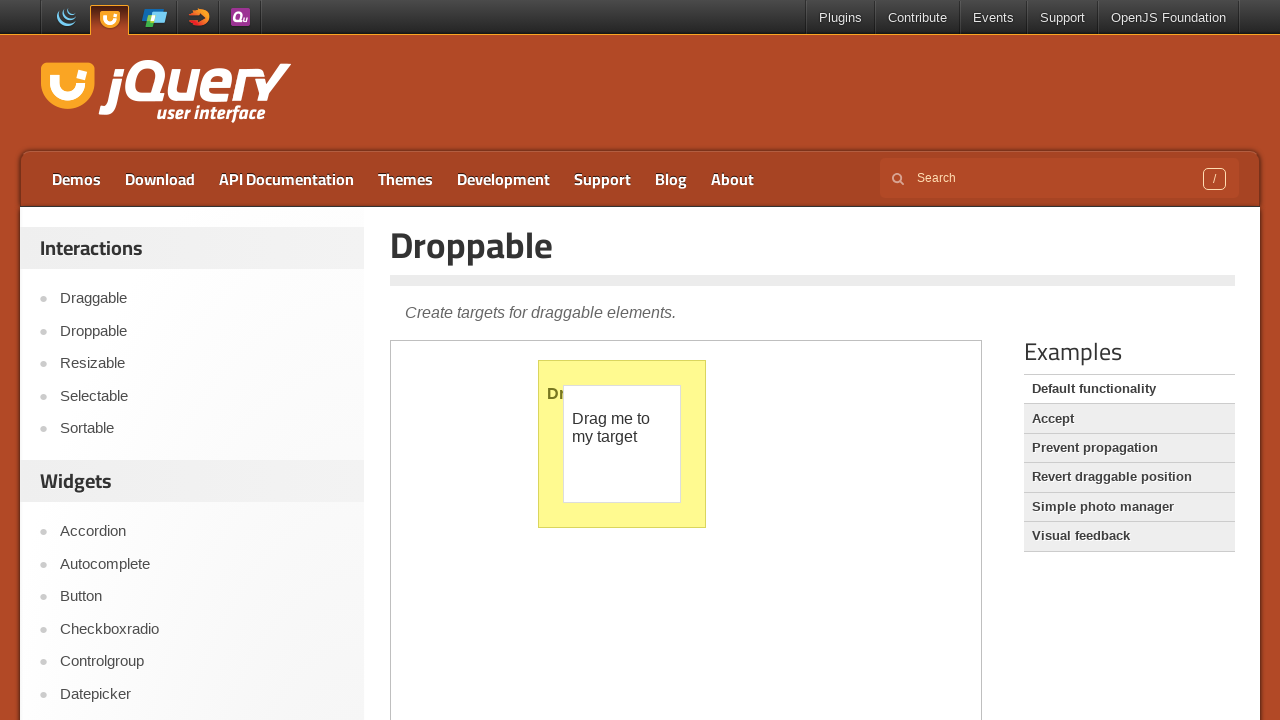